Tests the bottom "Order" button on the Yandex Scooter main page by scrolling to it, clicking it, and verifying the order form page loads with the expected text.

Starting URL: https://qa-scooter.praktikum-services.ru/

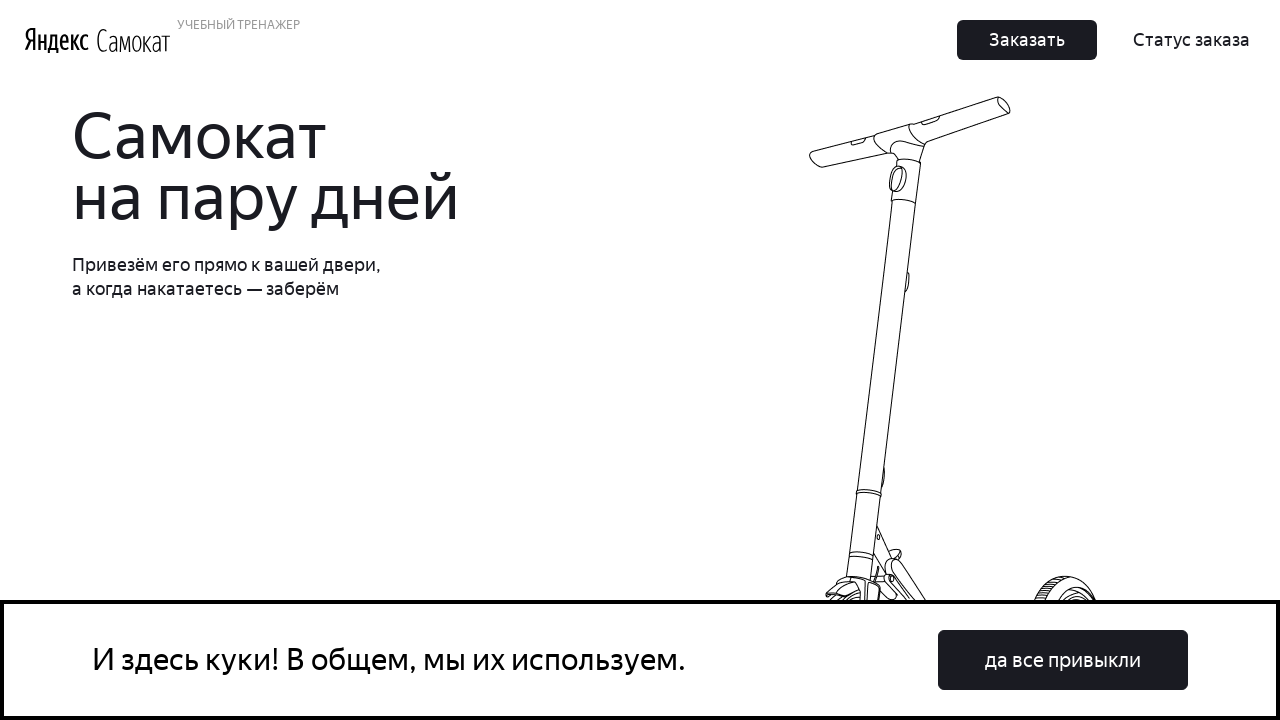

Located the bottom 'Order' button (Заказать)
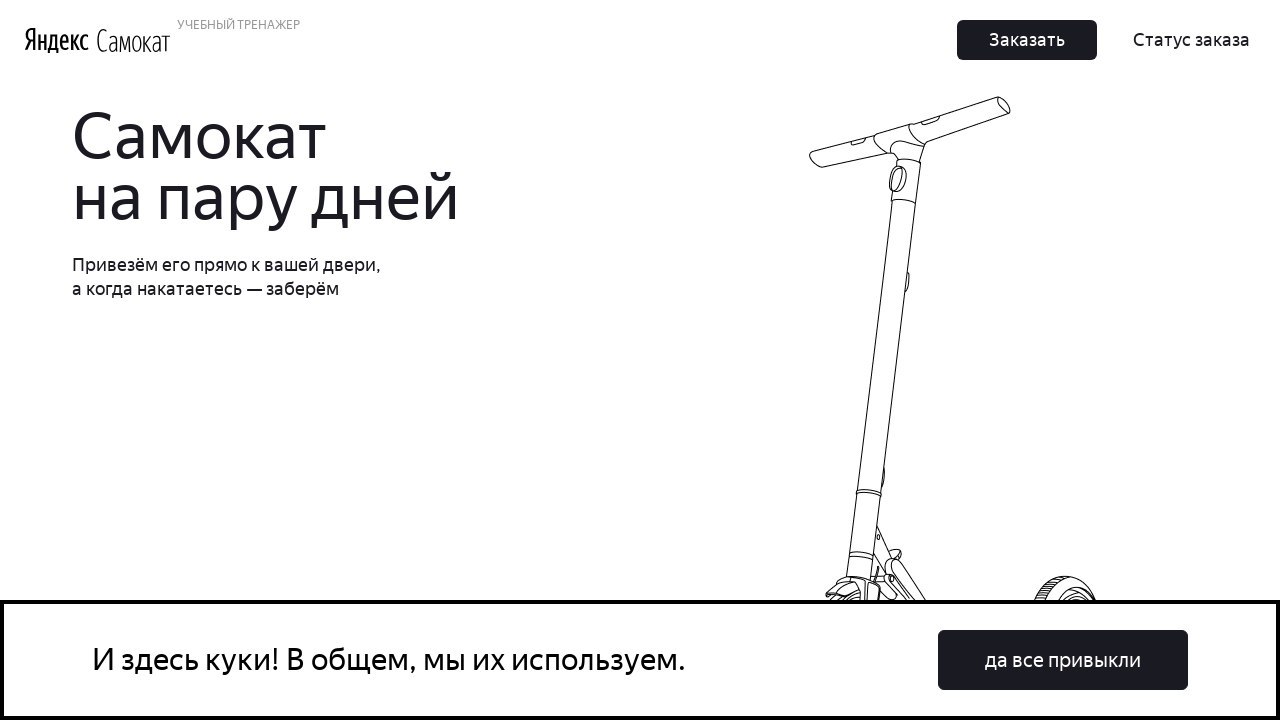

Scrolled to the bottom 'Order' button
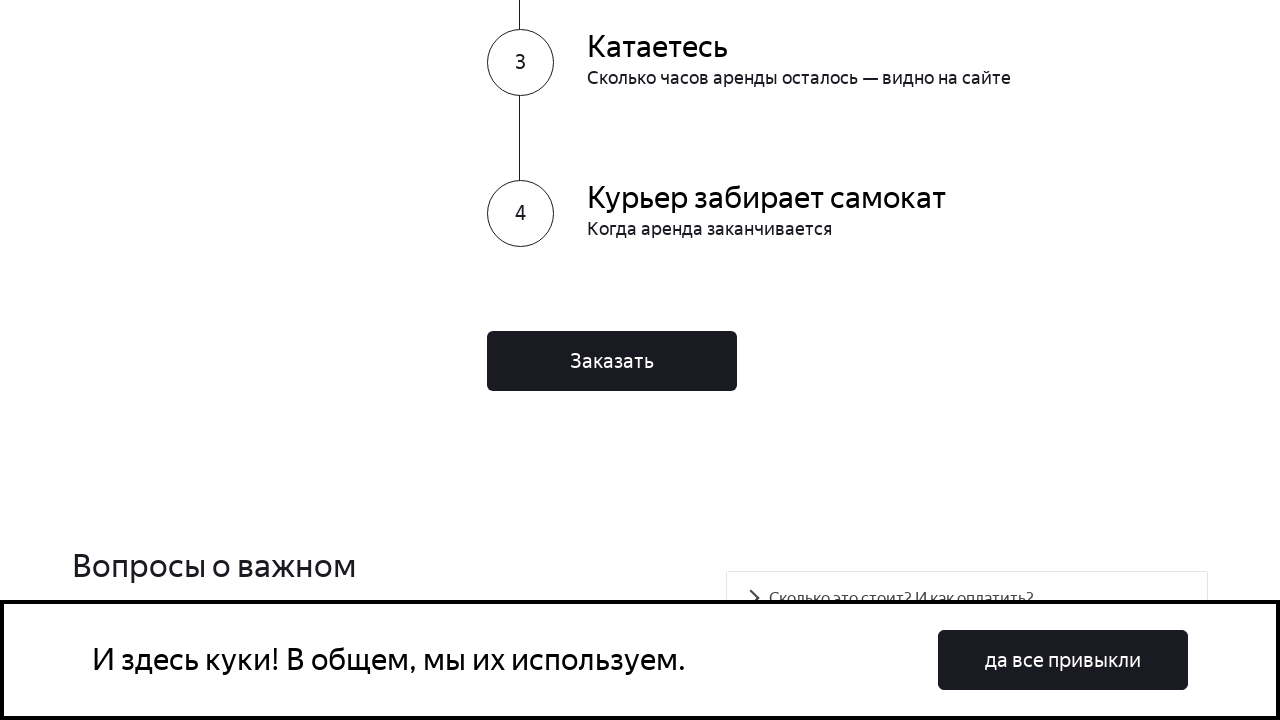

Clicked the bottom 'Order' button at (612, 361) on button:has-text('Заказать') >> nth=-1
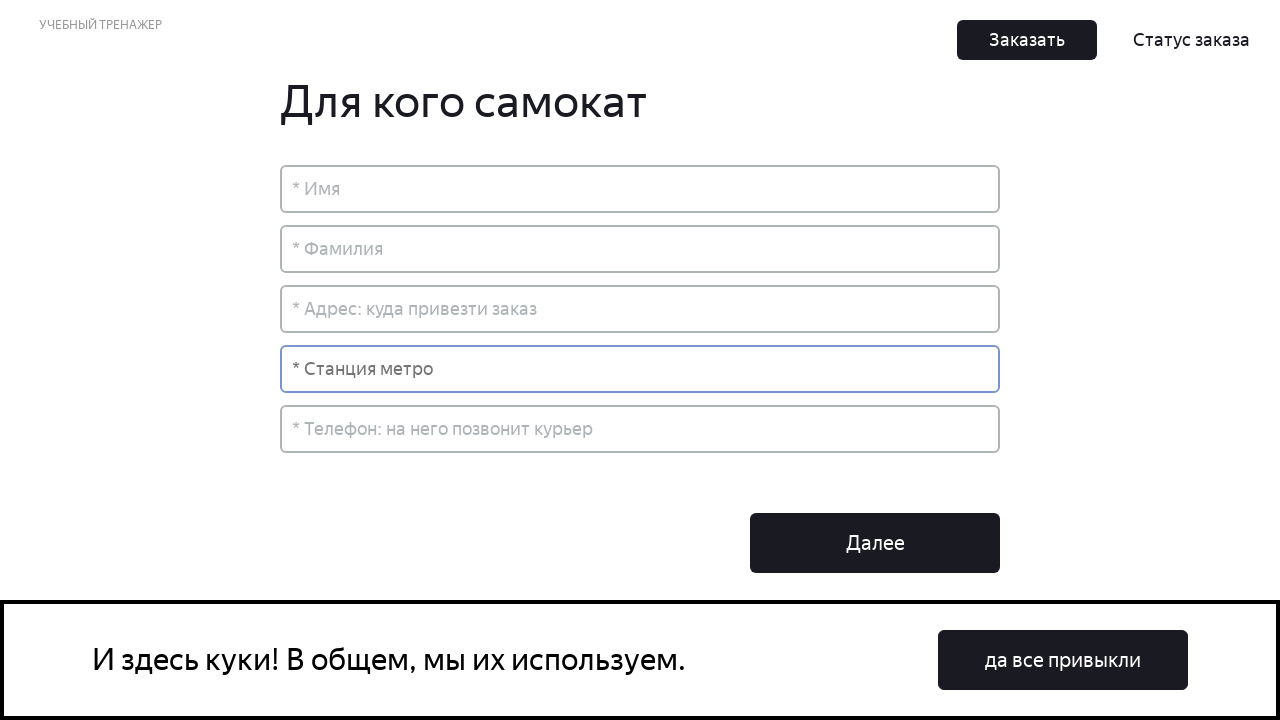

Order form page loaded with expected text 'Для кого самокат'
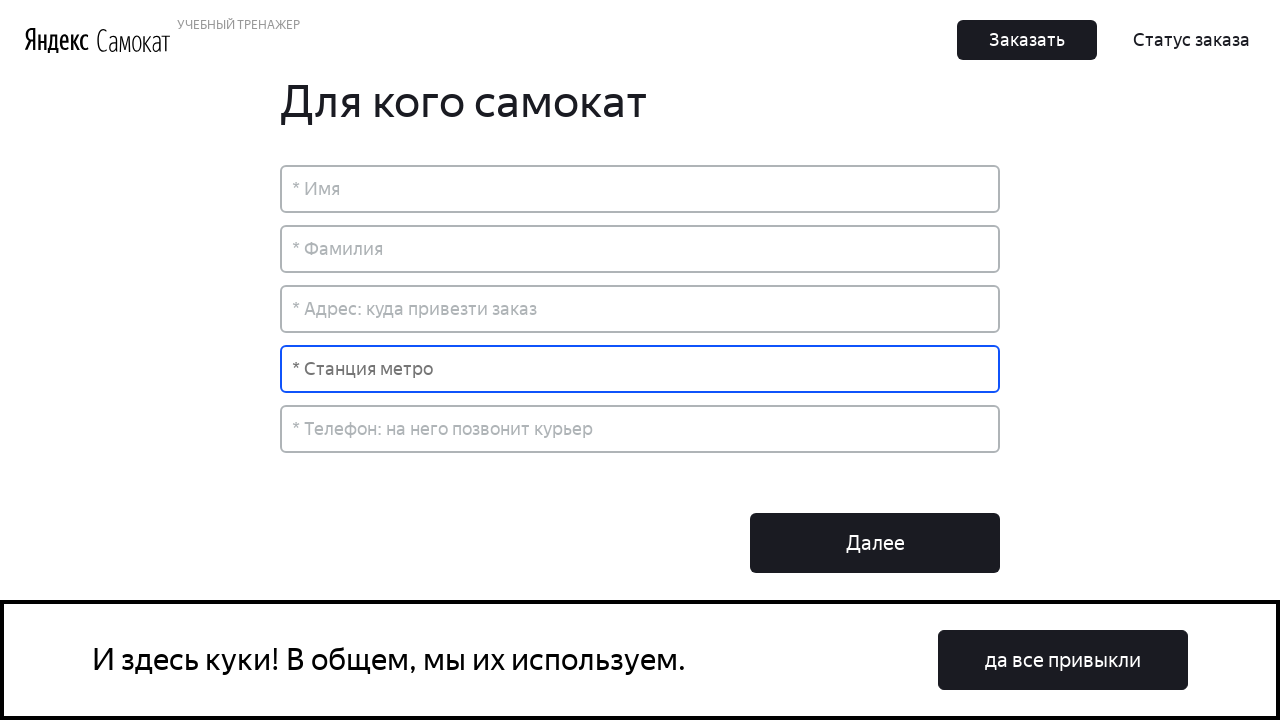

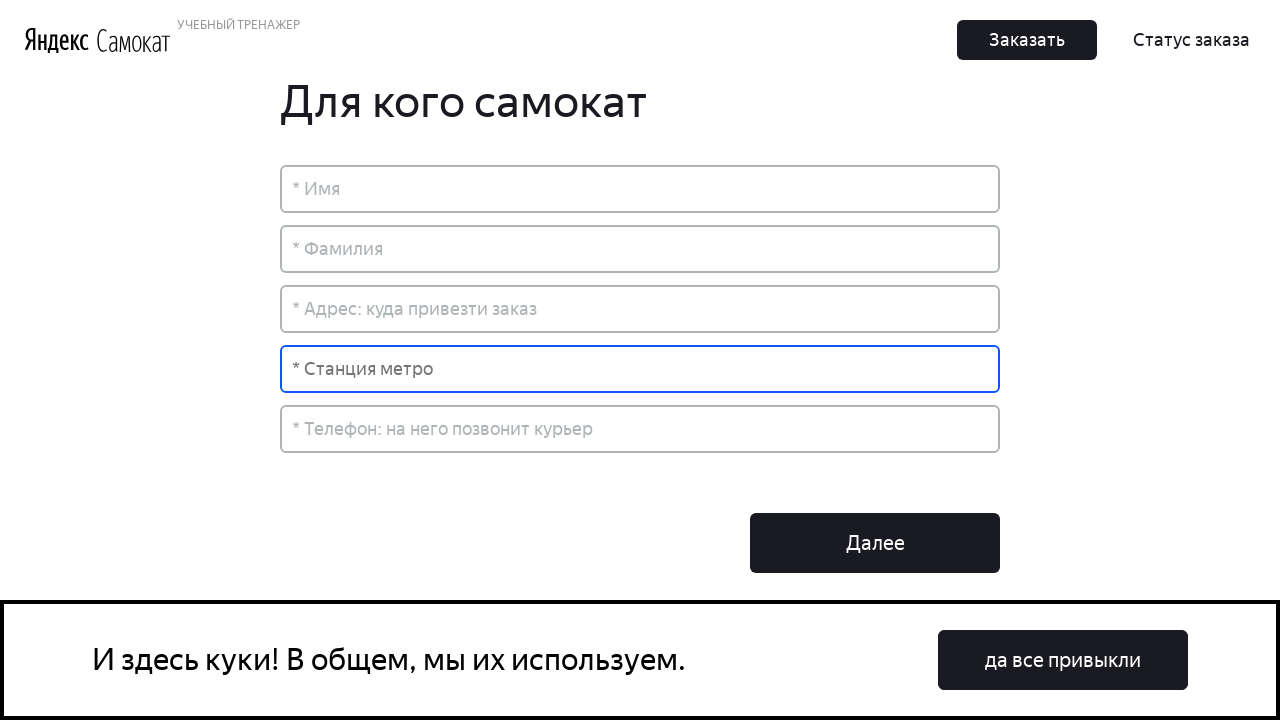